Tests key press functionality by sending a tab key press to the currently focused element and verifying the result

Starting URL: http://the-internet.herokuapp.com/key_presses

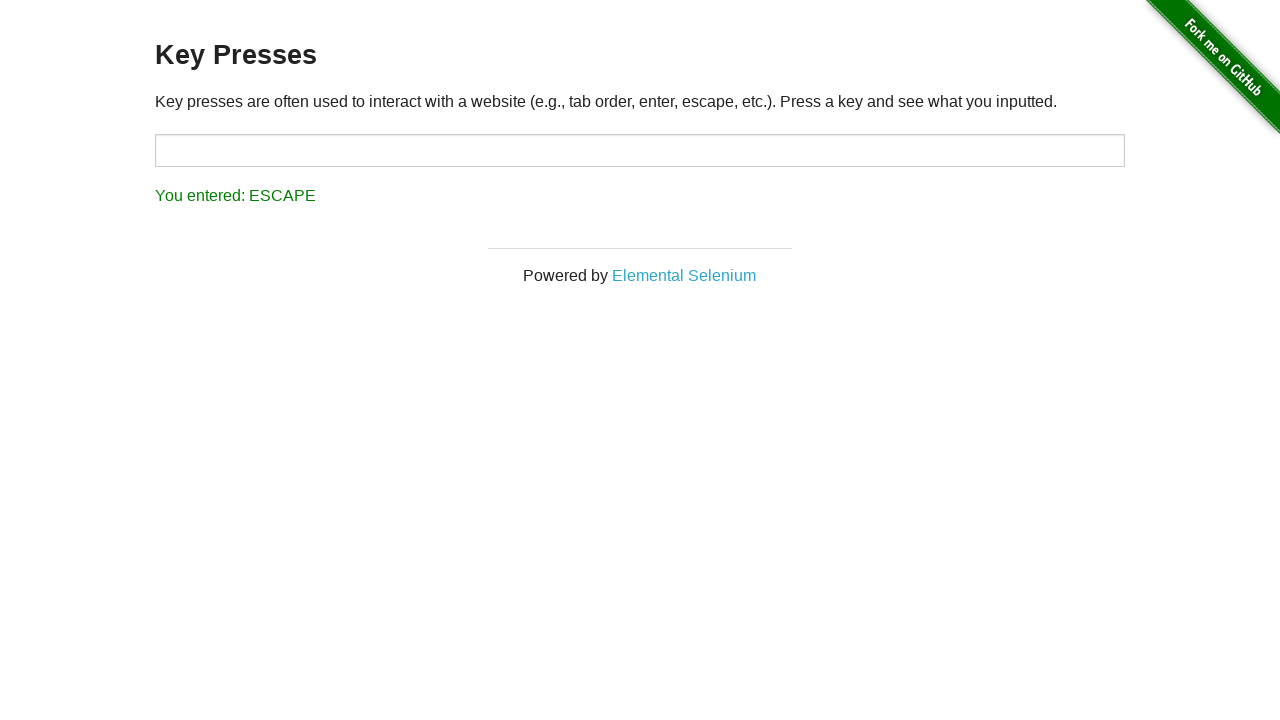

Pressed Tab key on currently focused element
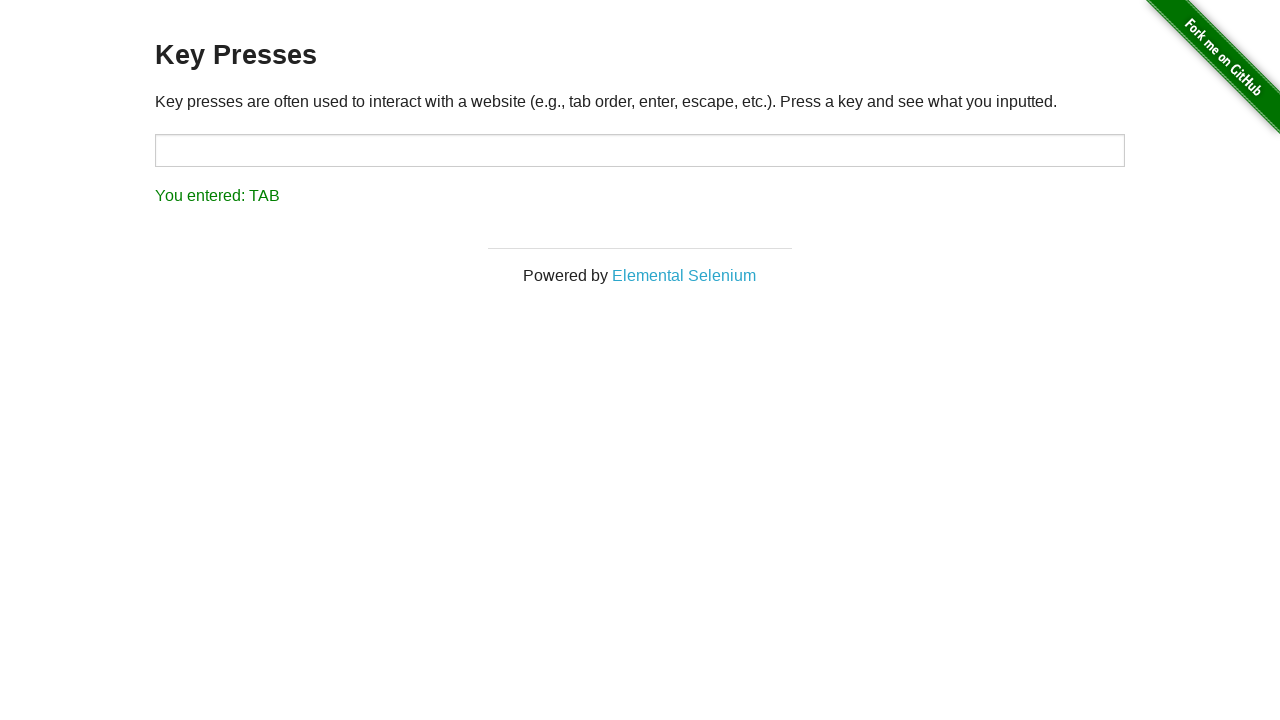

Result element appeared after Tab key press
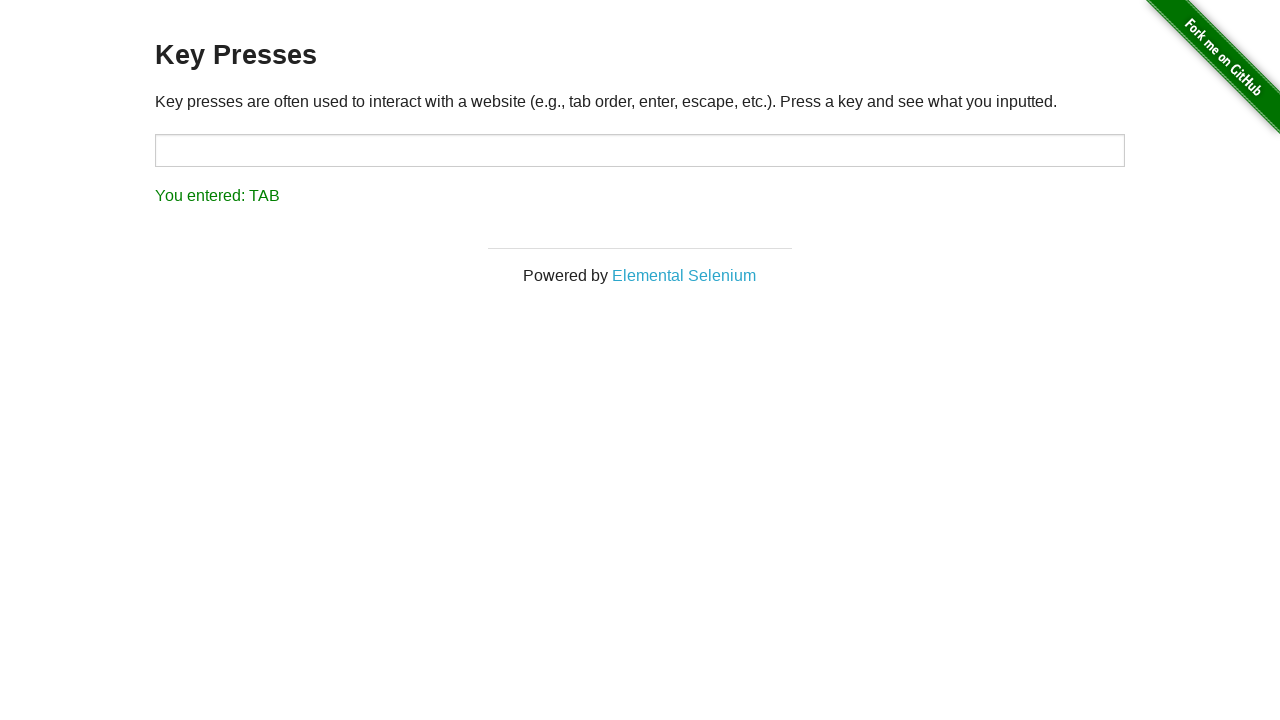

Retrieved result text: 'You entered: TAB'
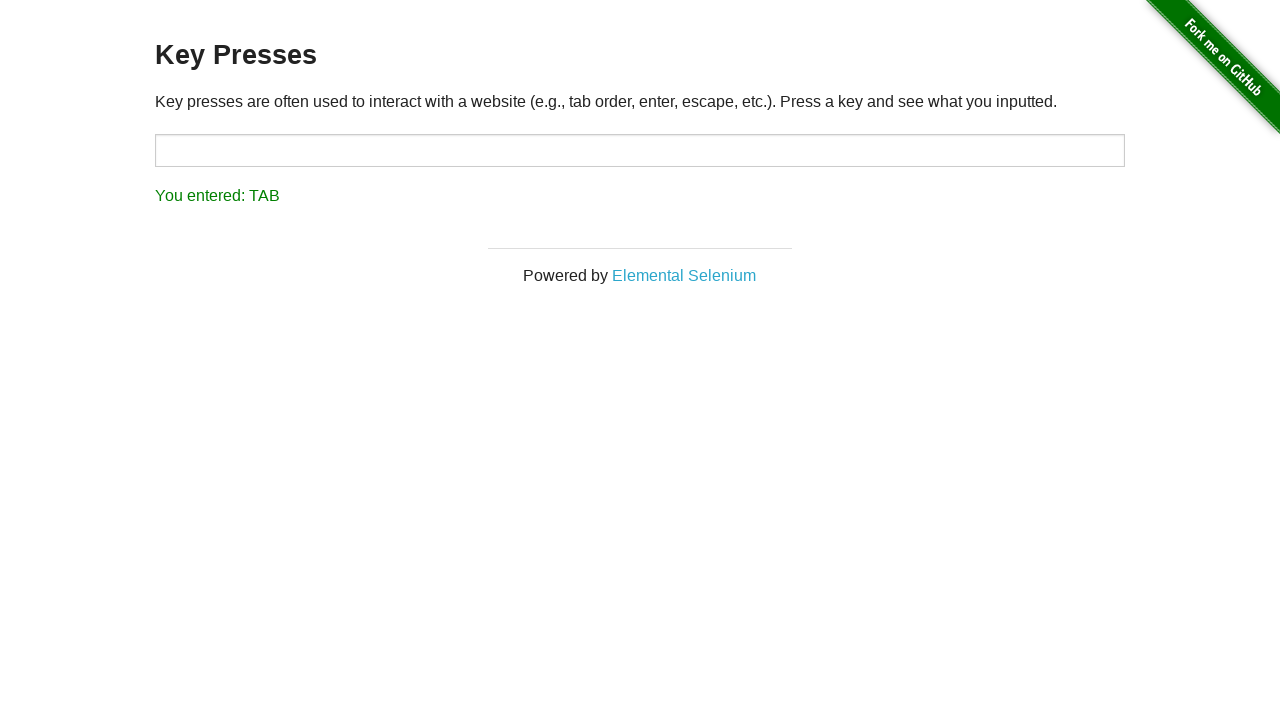

Verified result text matches expected value 'You entered: TAB'
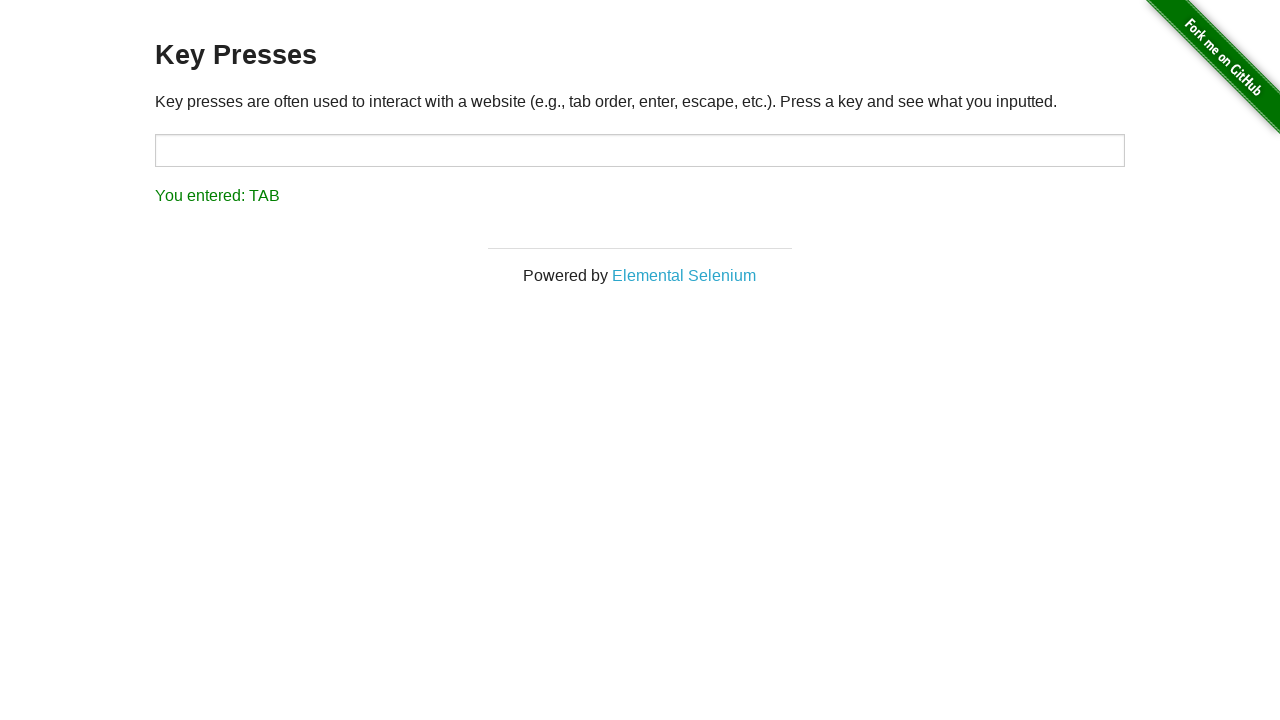

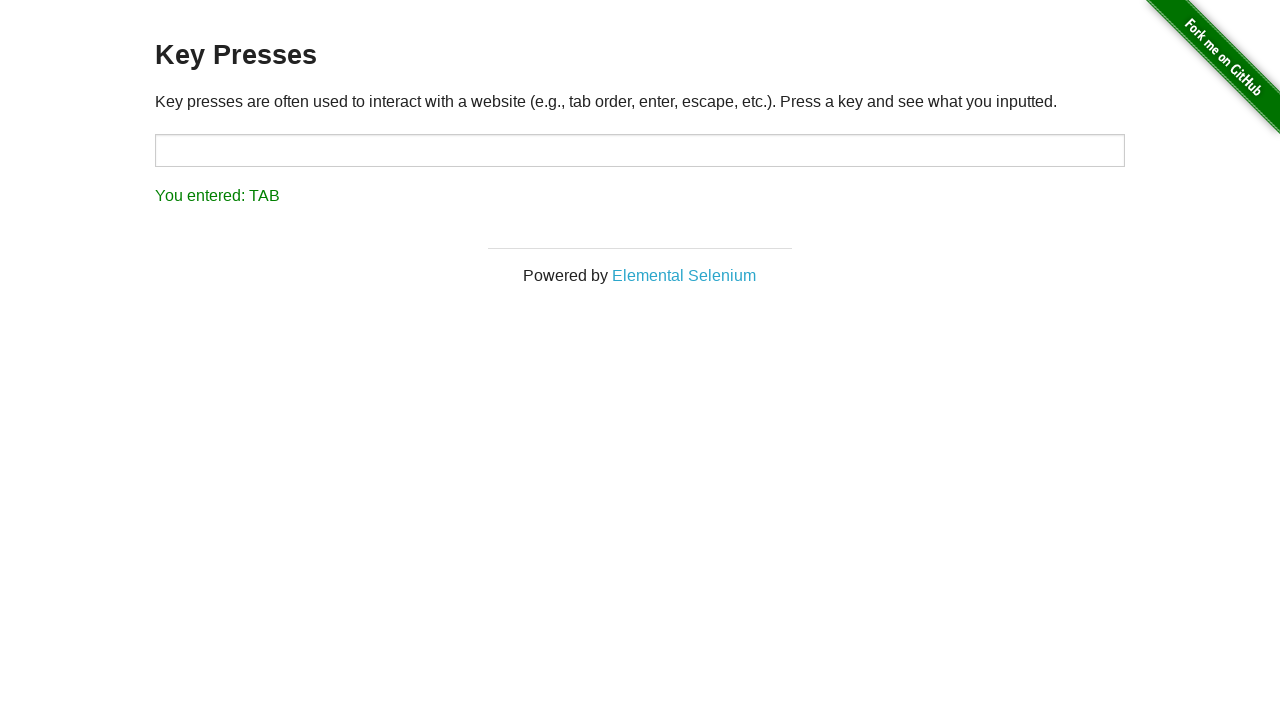